Tests iframe navigation by switching between frames and clicking an element inside an iframe

Starting URL: https://winstoncastillo.com/ejercicios/atoc.html

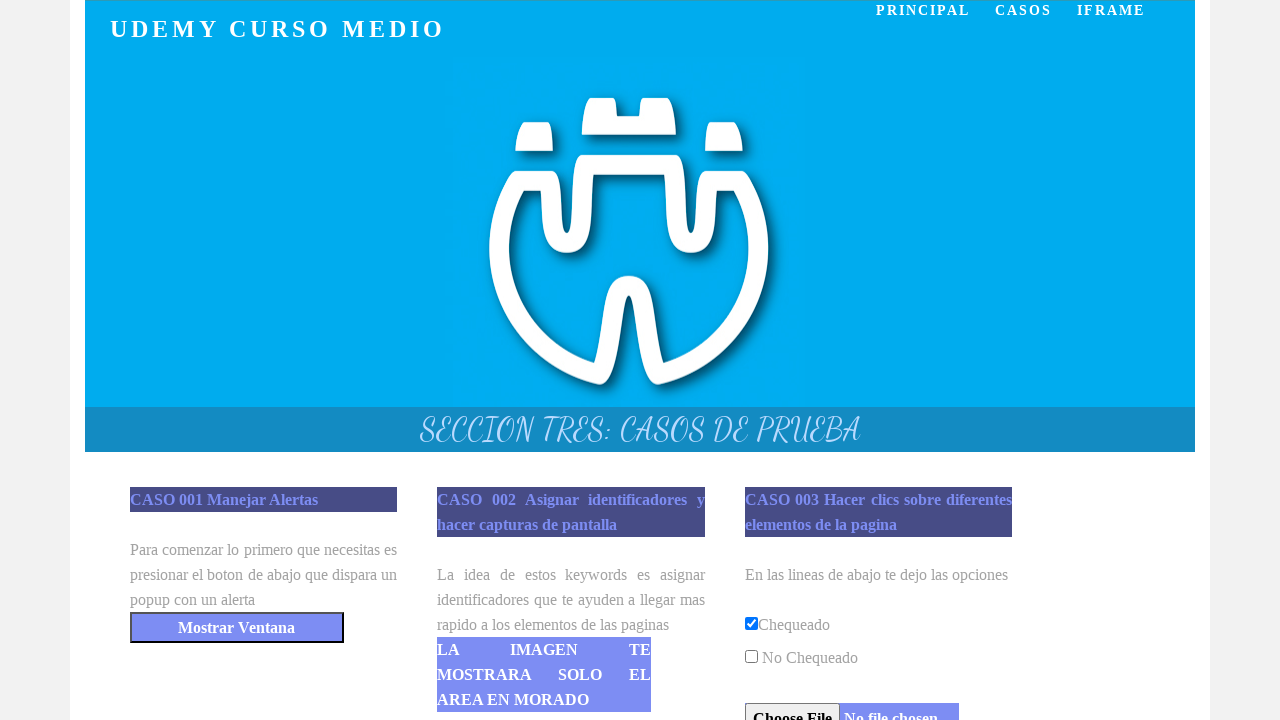

Retrieved count of iframes on the page
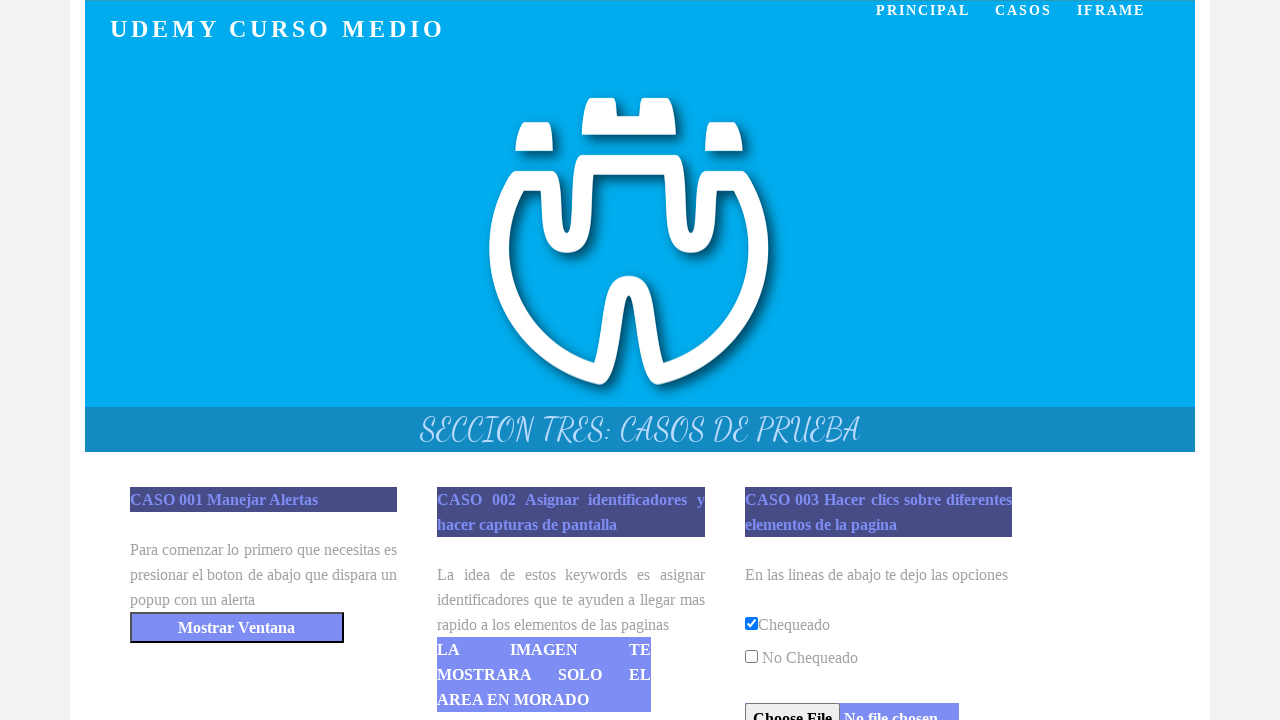

Switched to first iframe on the page
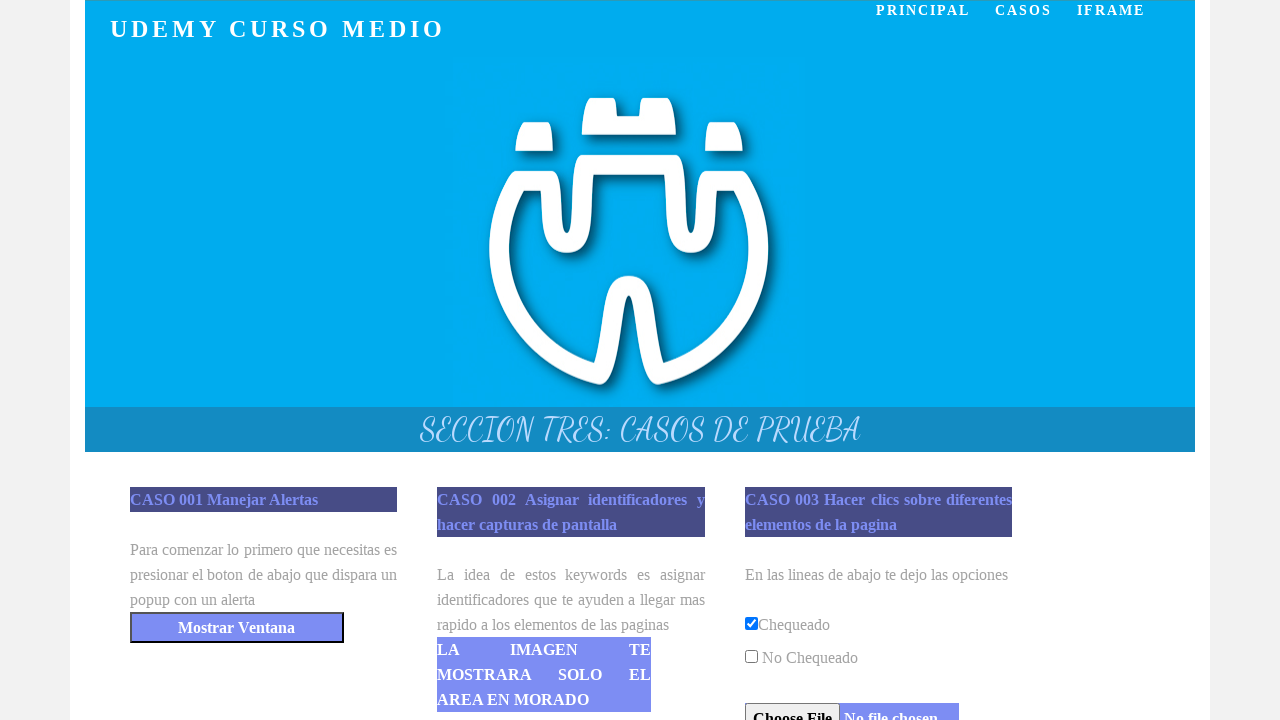

Clicked element with id 'elemento01' inside the iframe at (264, 360) on iframe >> nth=0 >> internal:control=enter-frame >> xpath=//*[@id='elemento01']/a
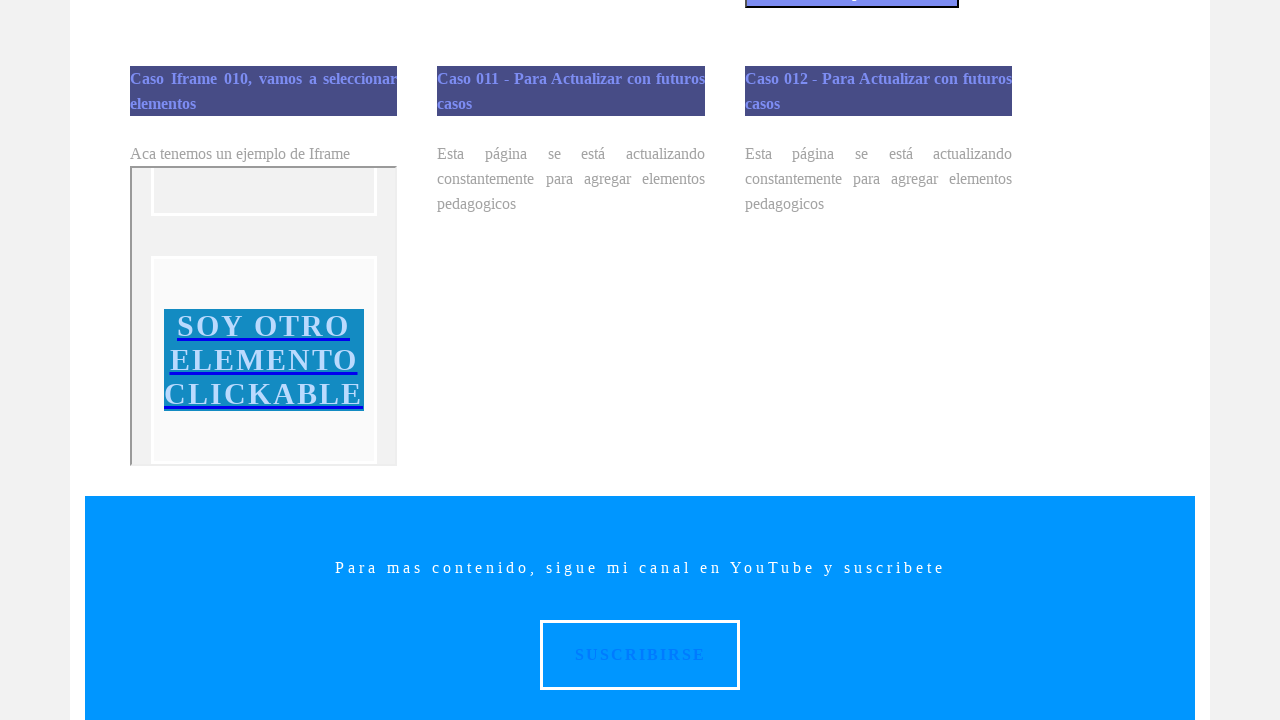

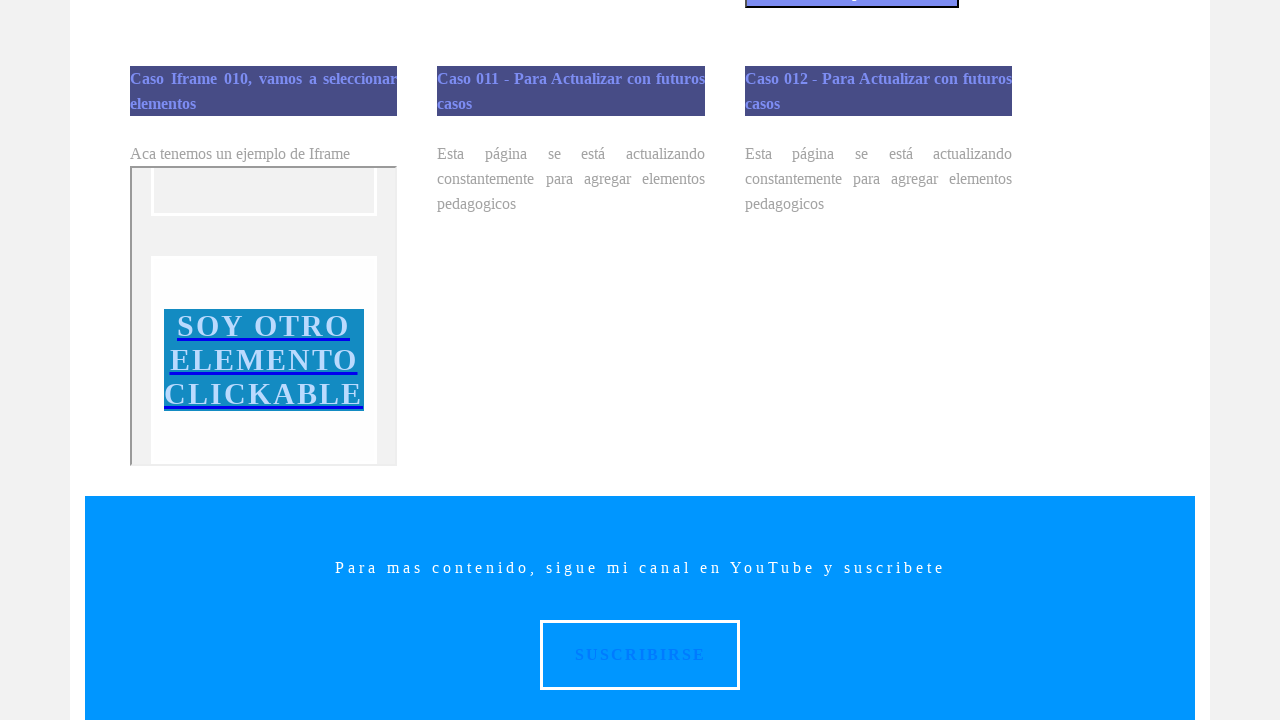